Tests explicit timeout setting when clicking a button after an AJAX request.

Starting URL: http://uitestingplayground.com/ajax

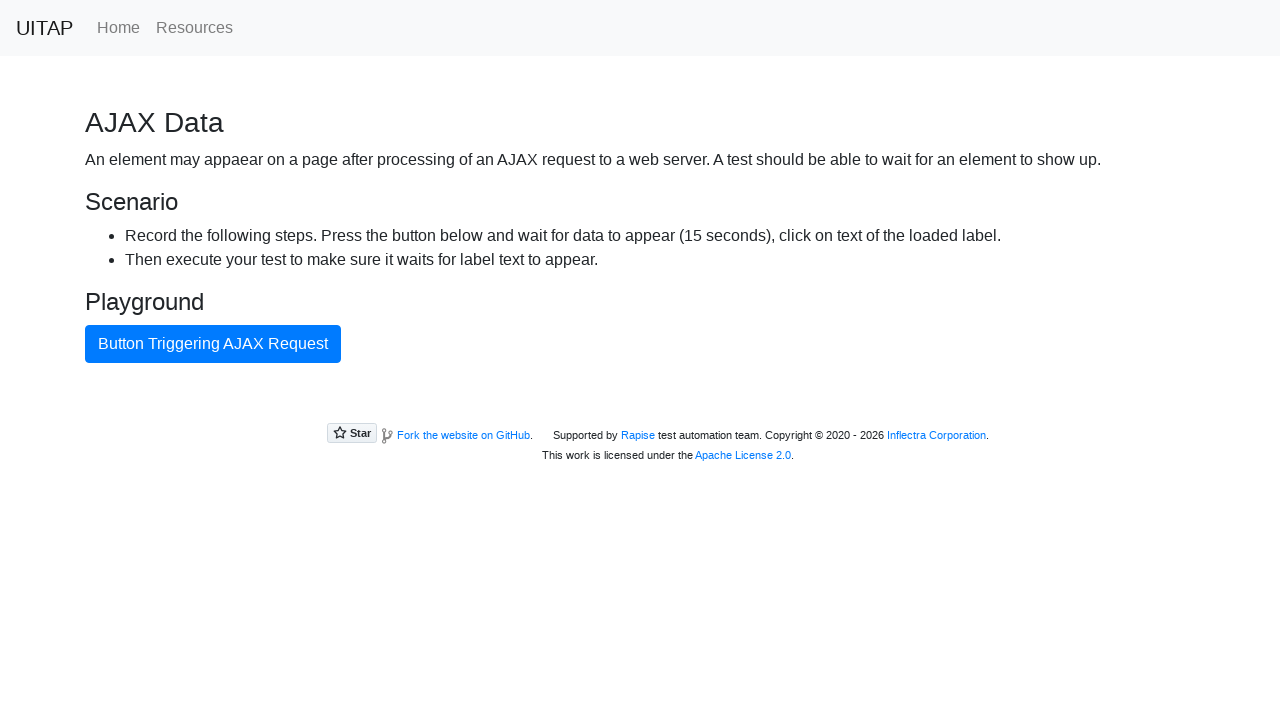

Clicked button to trigger AJAX request at (213, 344) on internal:text="Button Triggering AJAX Request"i
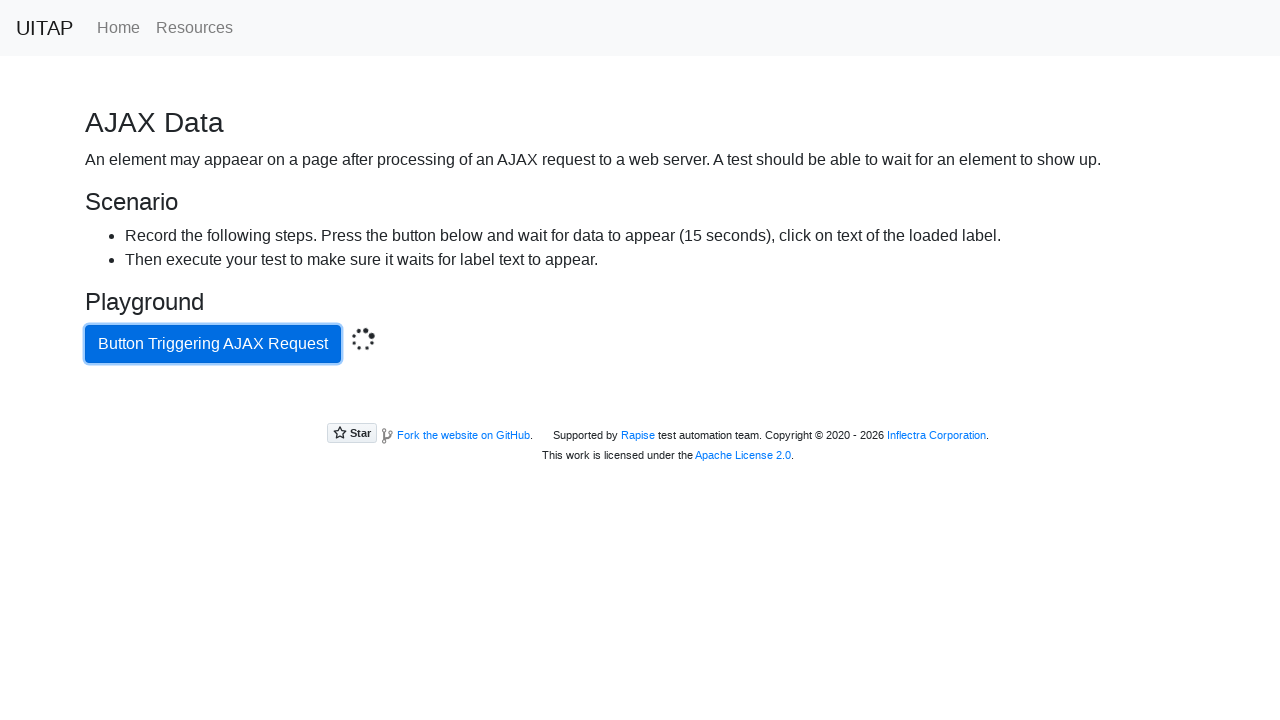

Clicked success button with 16000ms explicit timeout after AJAX request completed at (640, 405) on .bg-success
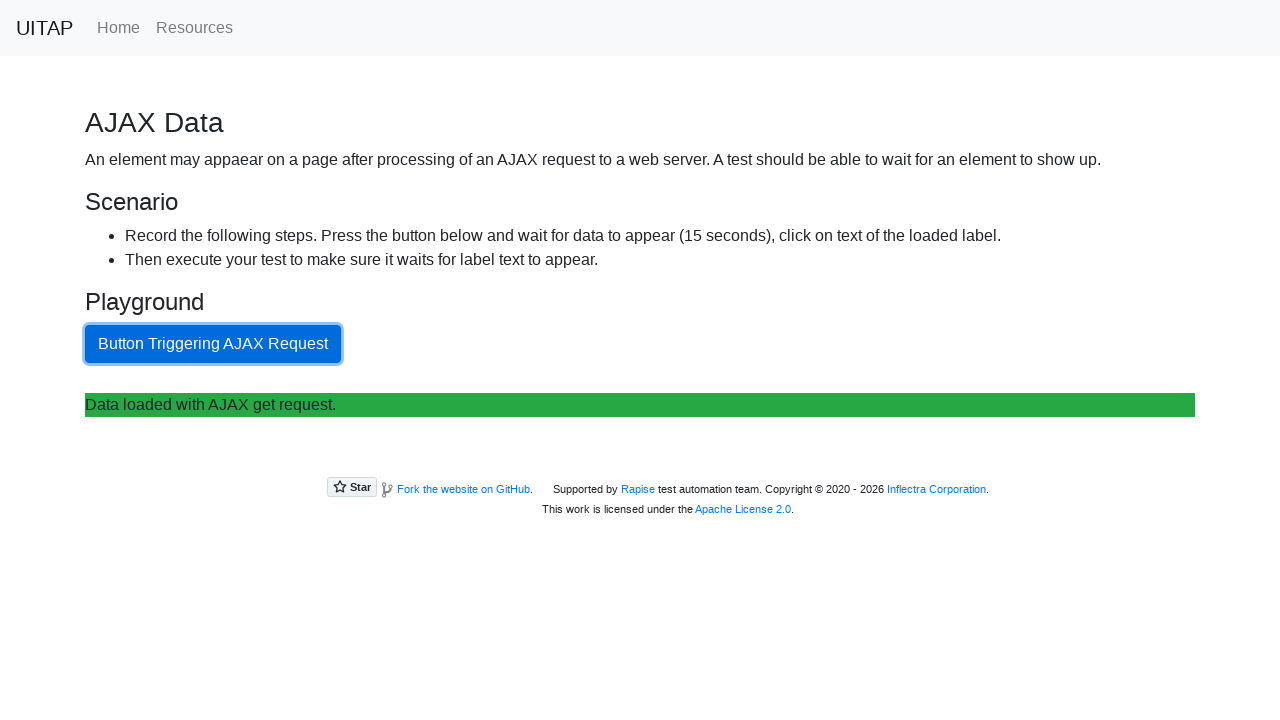

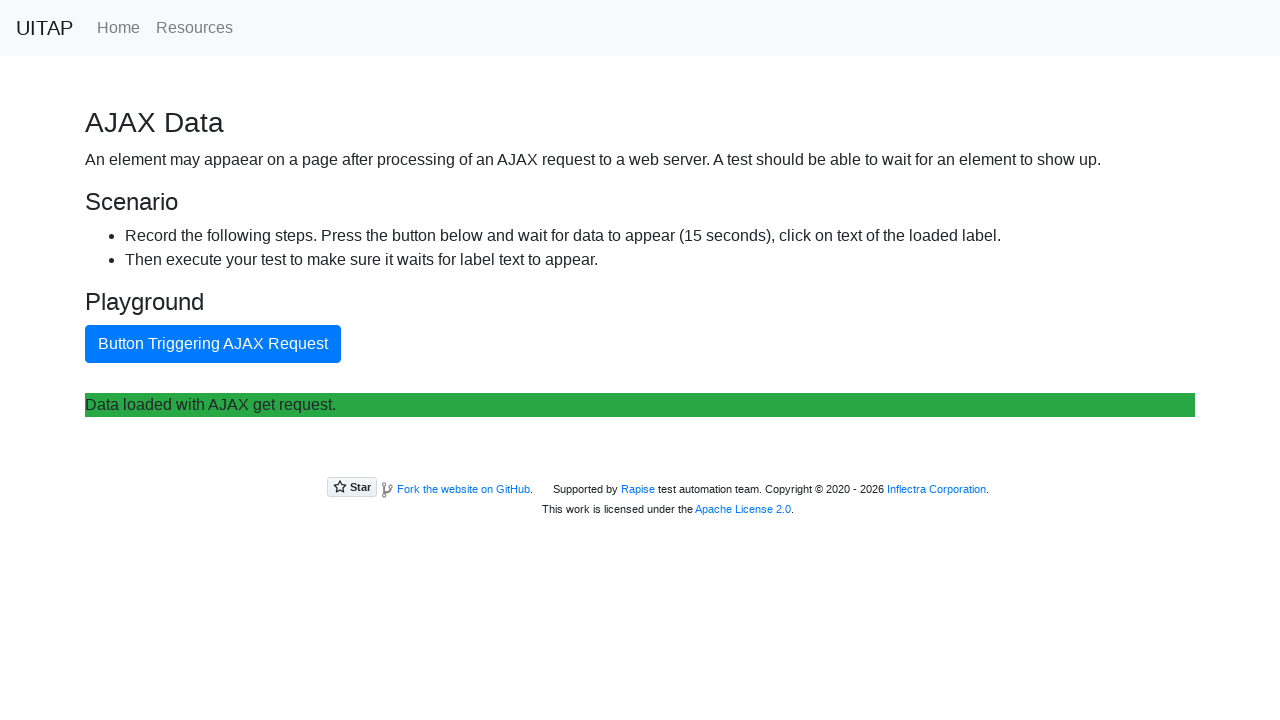